Tests the Add/Remove Elements functionality by clicking the Add Element button multiple times to create delete buttons, verifying their visibility, then removing them one by one

Starting URL: https://the-internet.herokuapp.com

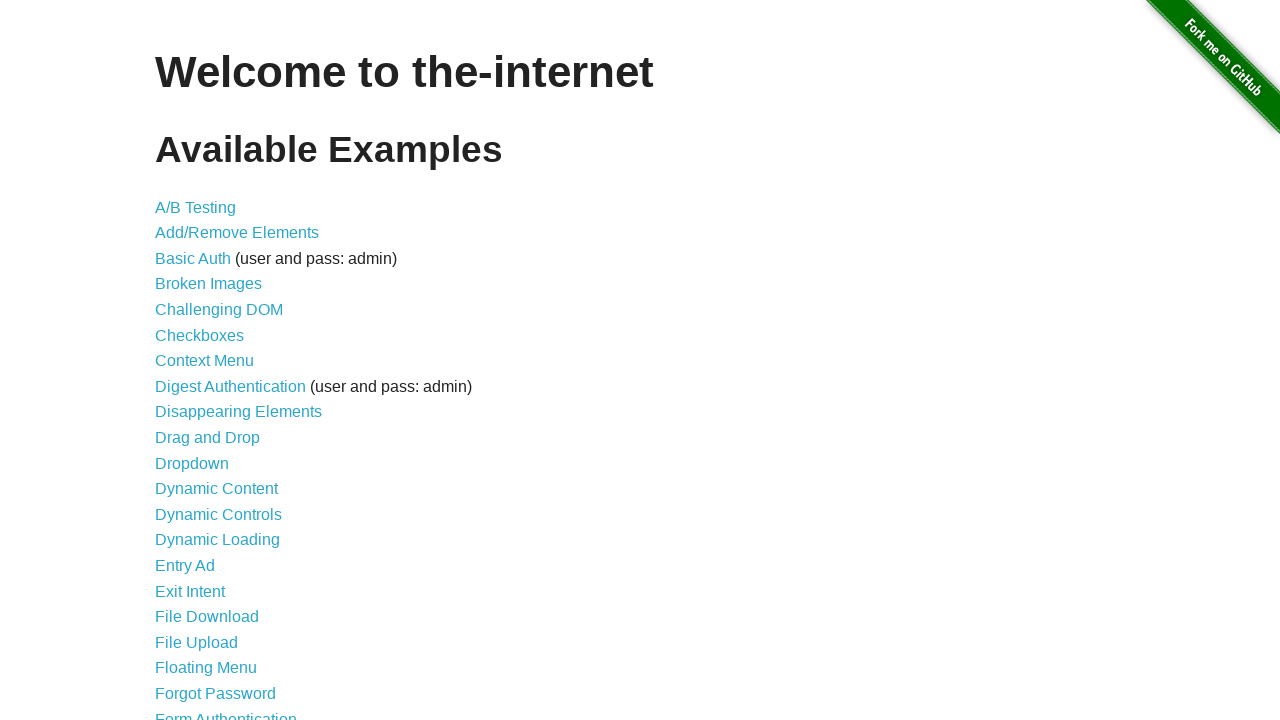

Clicked on Add/Remove Elements link at (237, 233) on a[href='/add_remove_elements/']
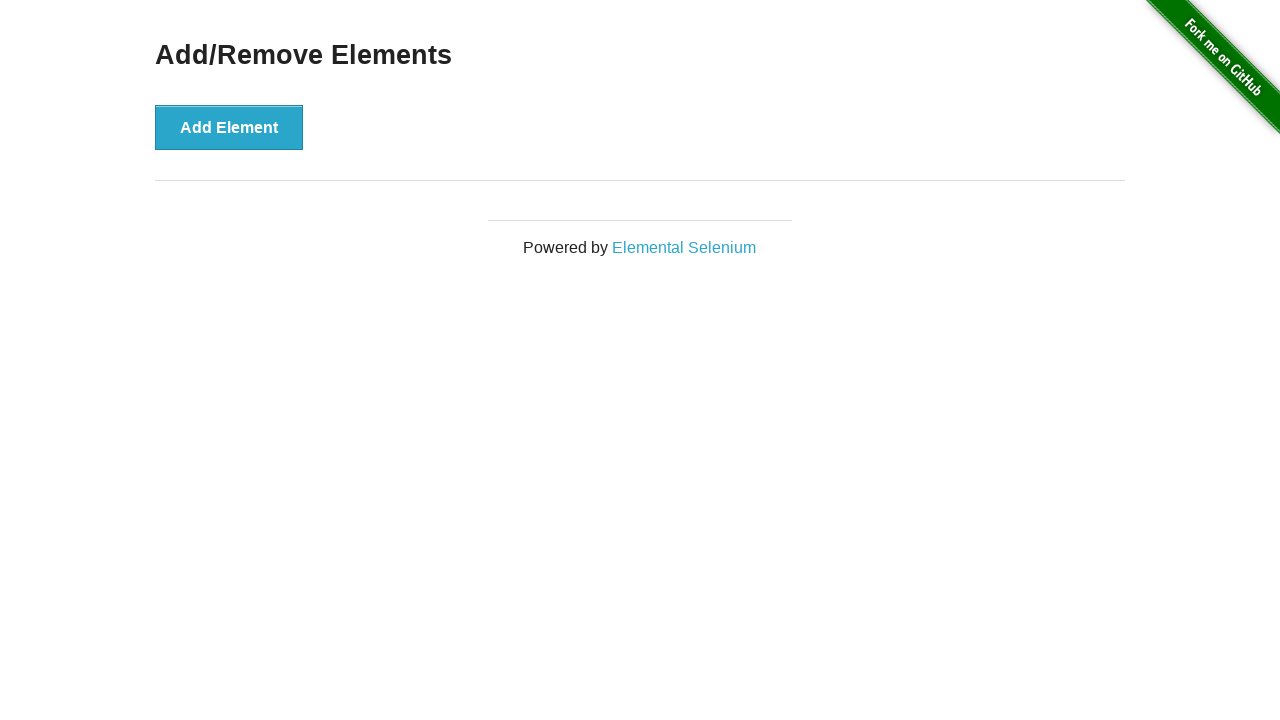

Clicked Add Element button (attribute name selector) at (229, 127) on button[onclick]
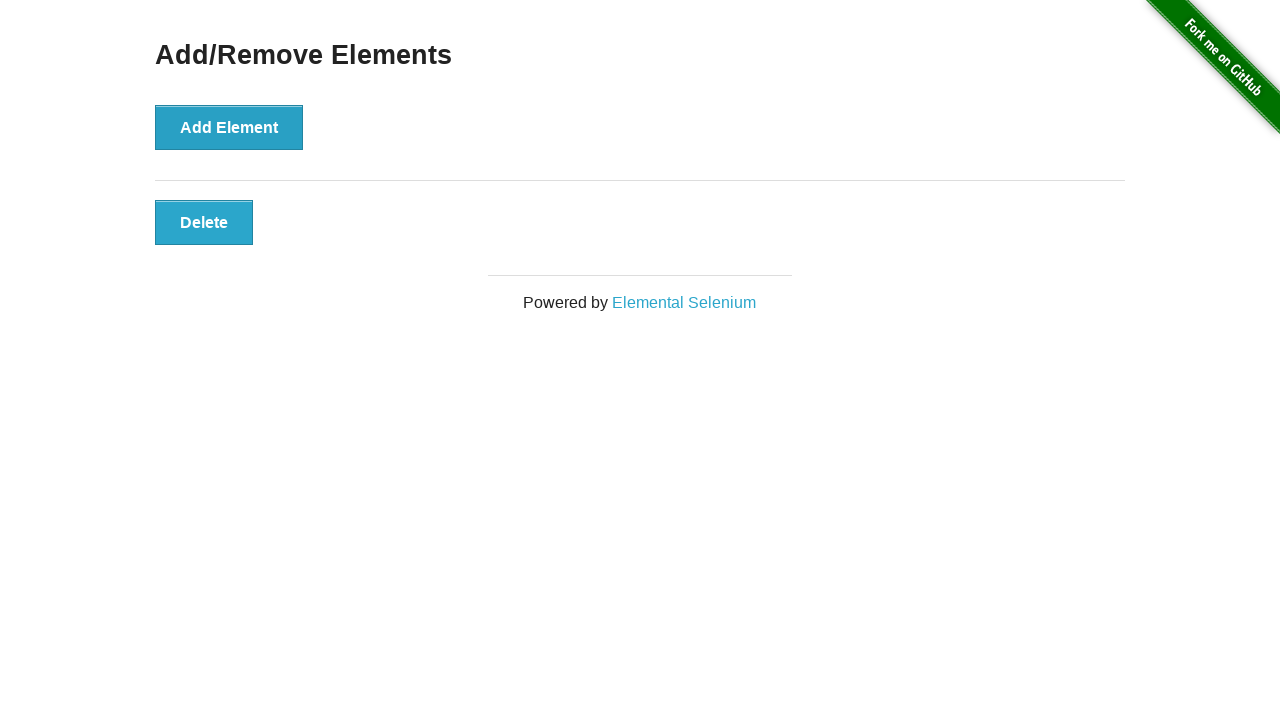

Clicked Add Element button (has-text selector) at (229, 127) on button:has-text('Add Element')
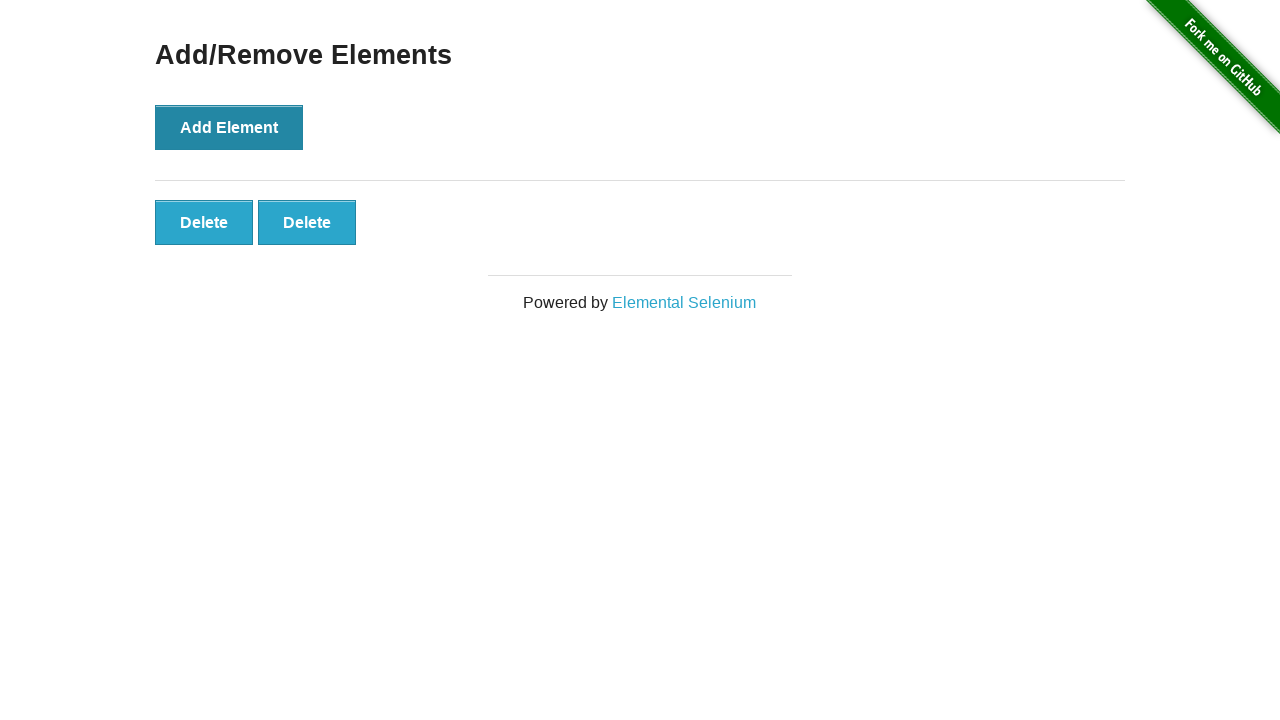

Clicked Add Element button (attribute value selector) at (229, 127) on button[onclick='addElement()']
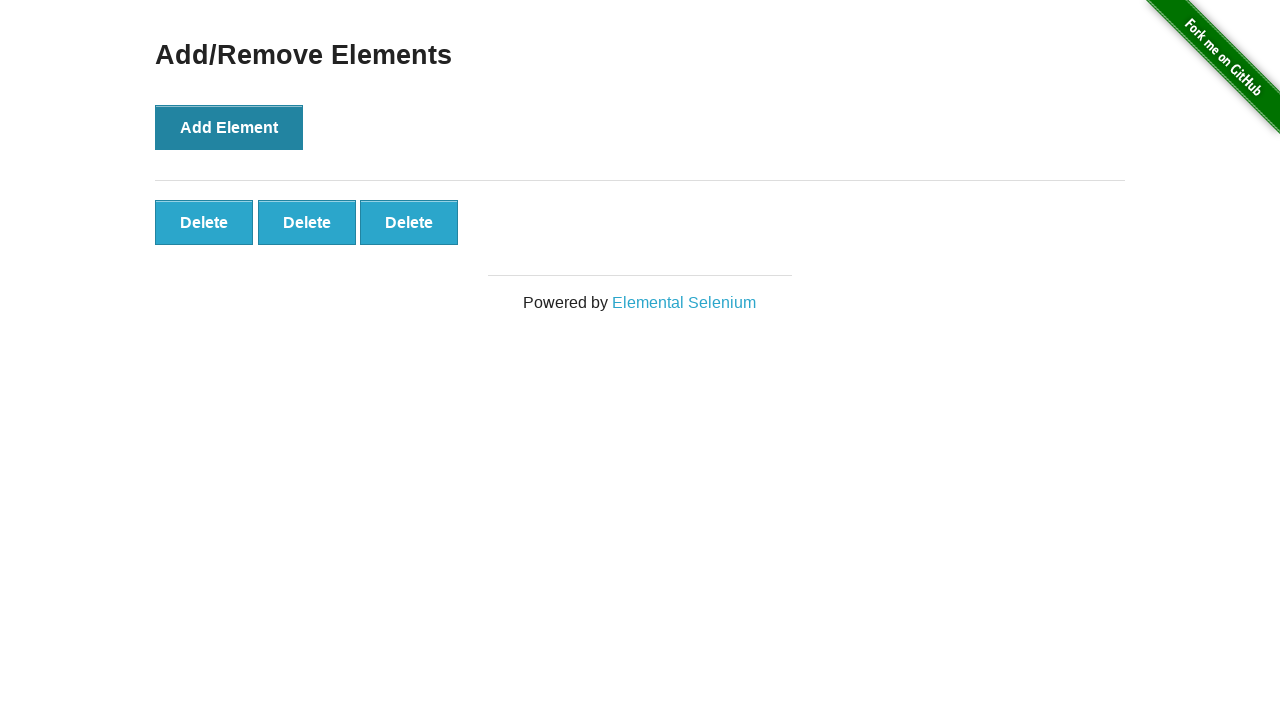

Clicked Add Element button (onclick attribute selector) at (229, 127) on [onclick='addElement()']
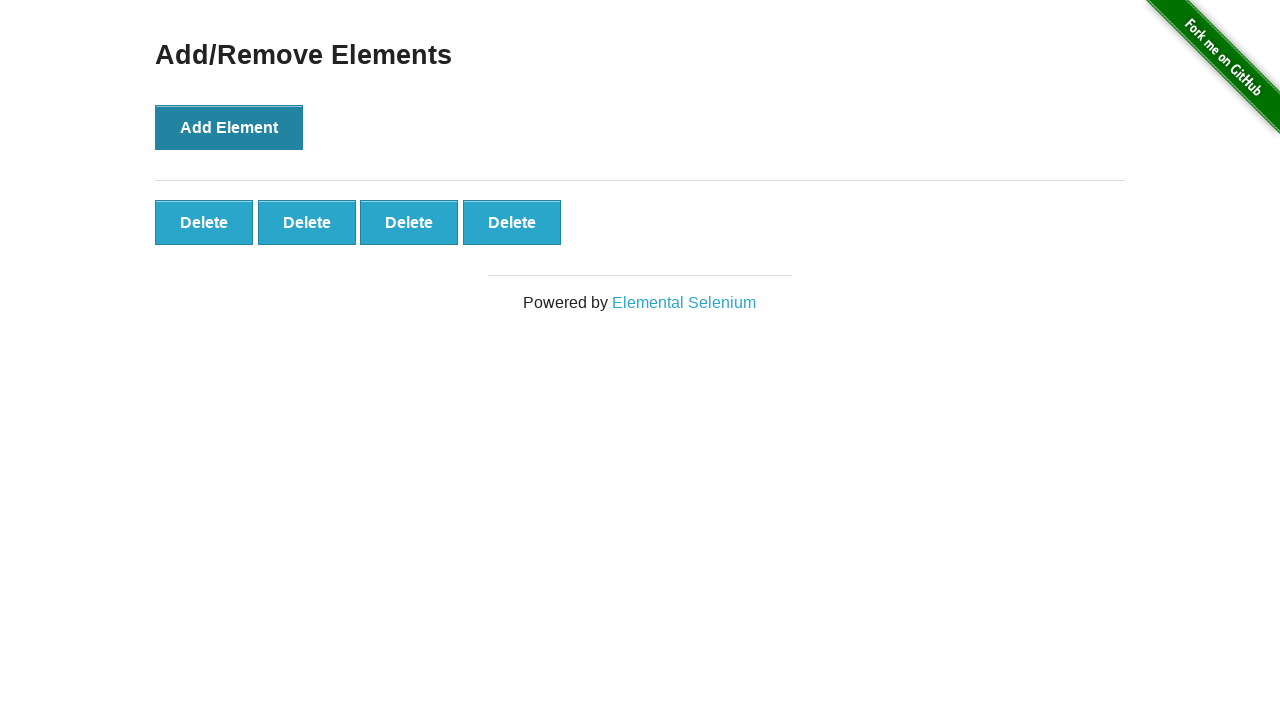

Verified second Delete button is visible
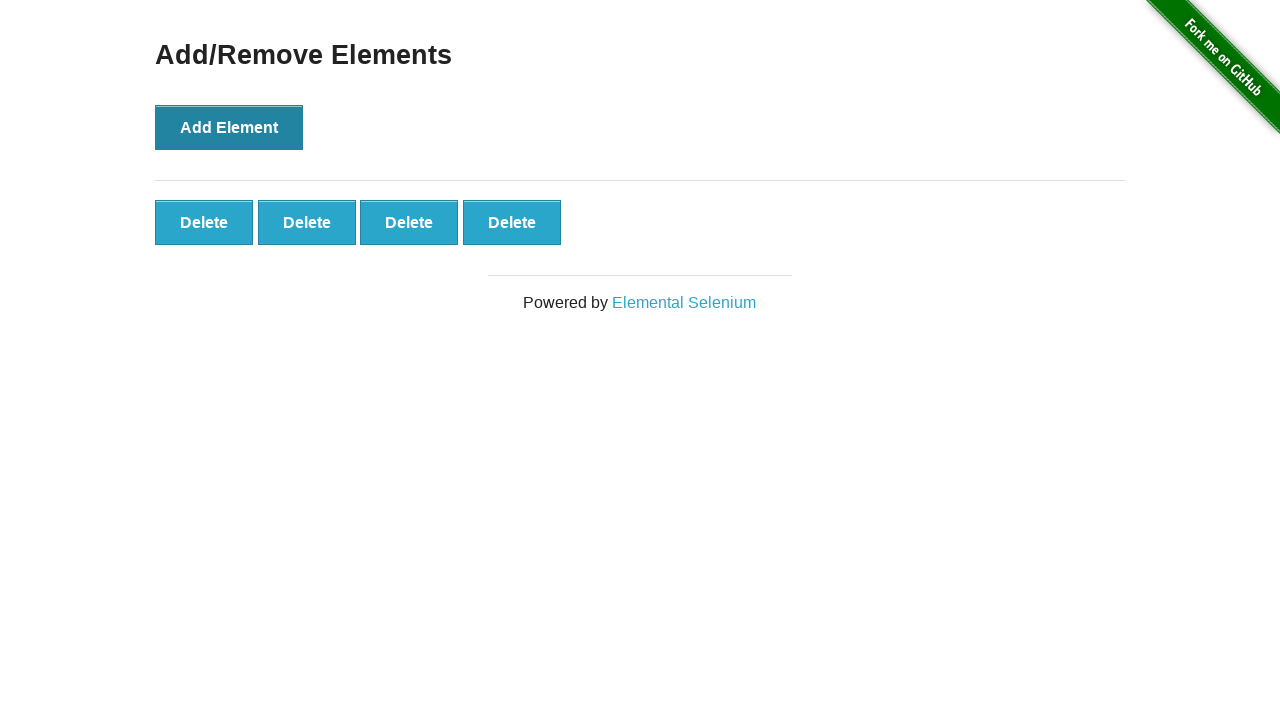

Clicked Delete button 1 of 4 at (204, 222) on button.added-manually:first-child
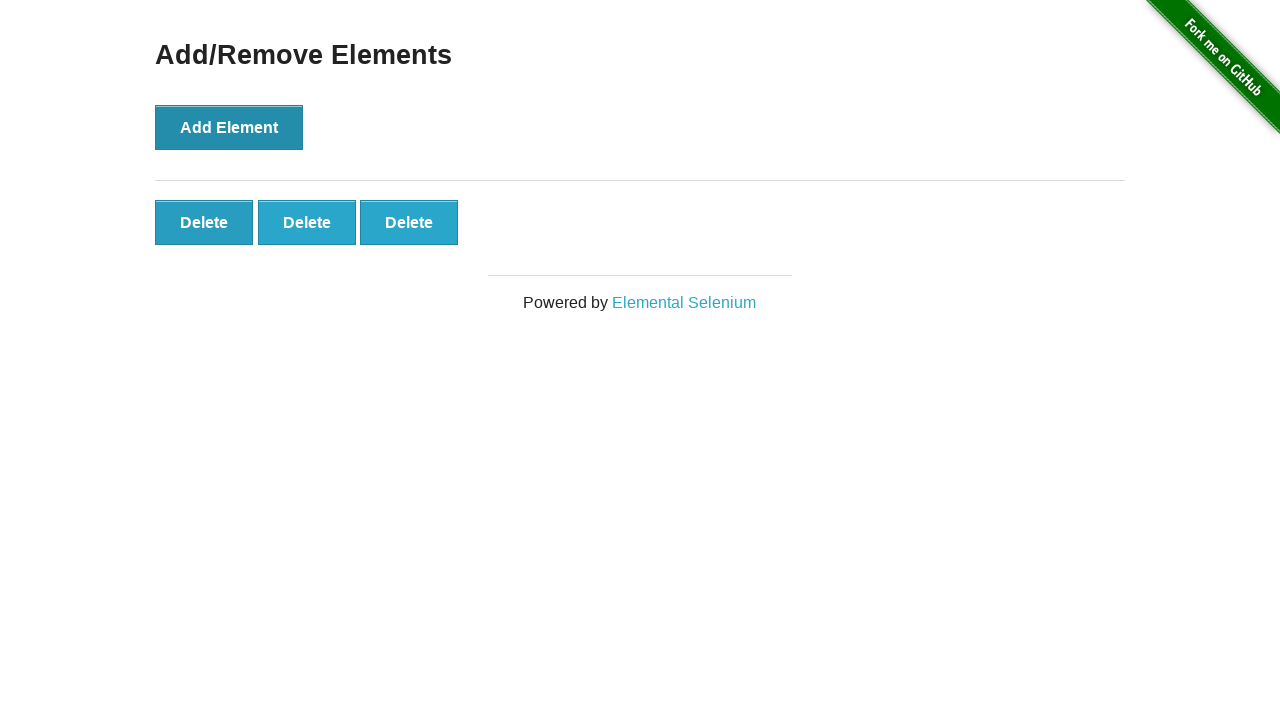

Clicked Delete button 2 of 4 at (204, 222) on button.added-manually:first-child
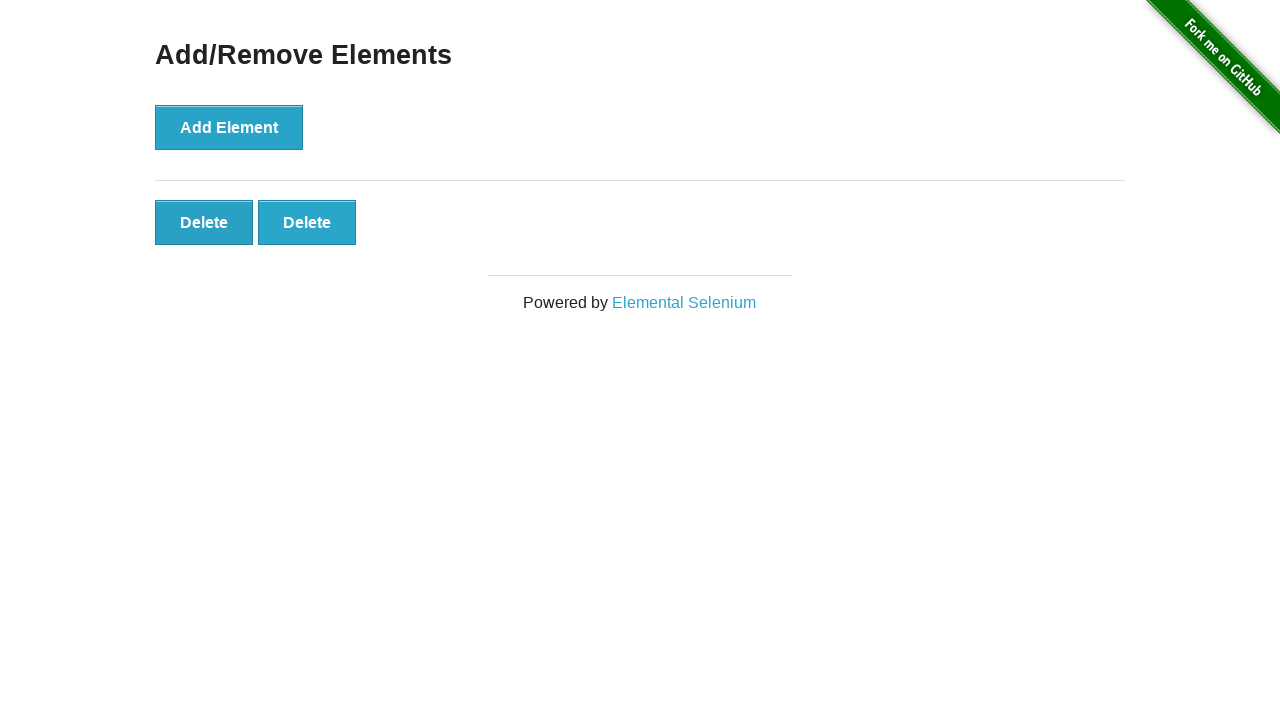

Clicked Delete button 3 of 4 at (204, 222) on button.added-manually:first-child
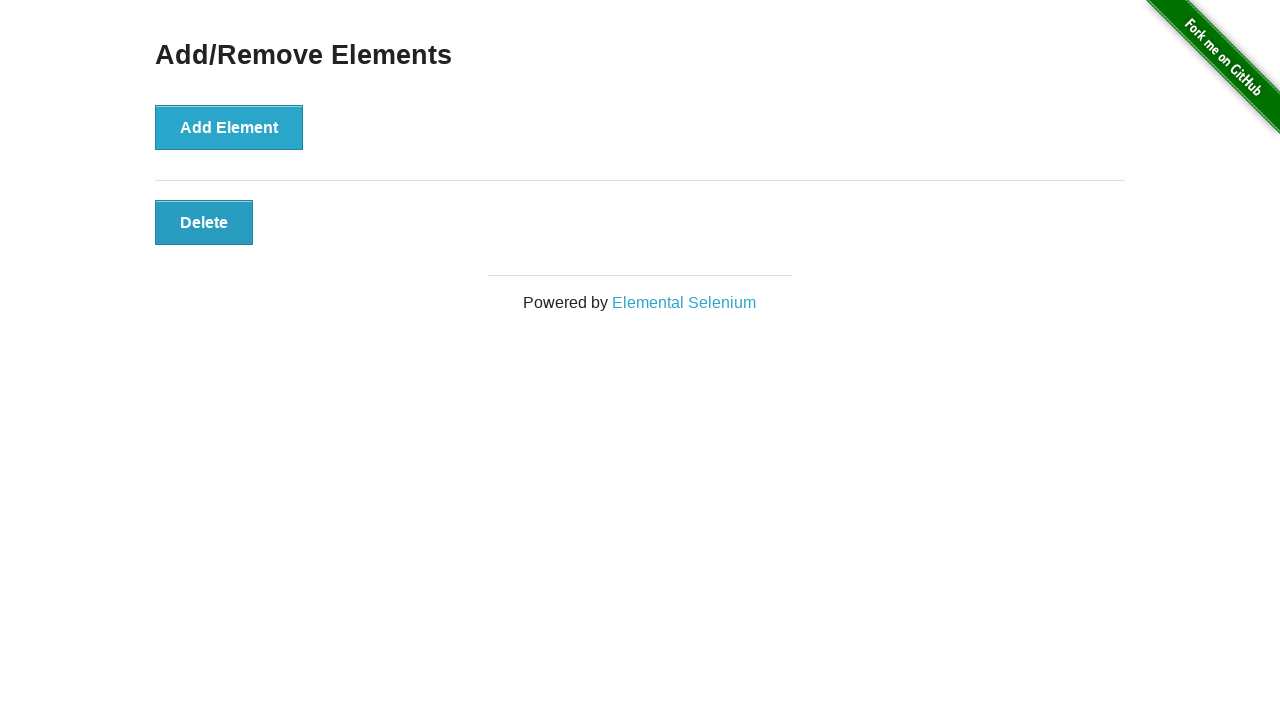

Clicked Delete button 4 of 4 at (204, 222) on button.added-manually:first-child
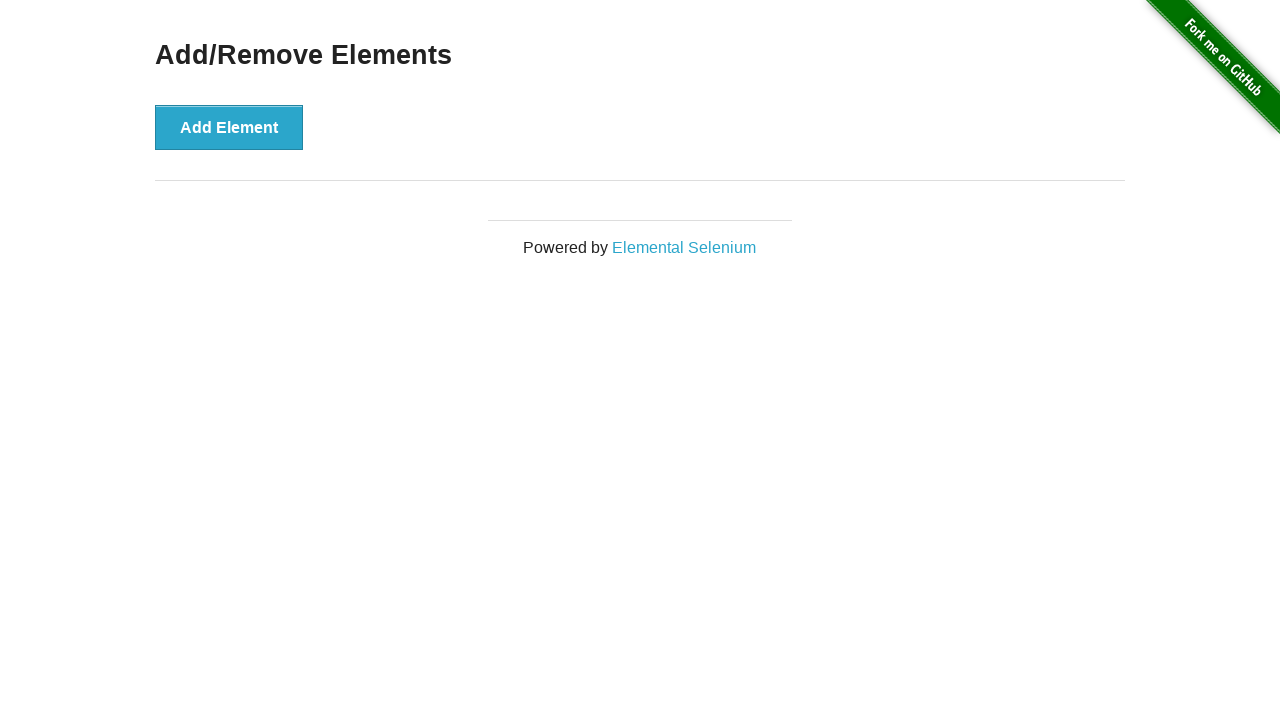

Verified 'Add/Remove Elements' heading is visible
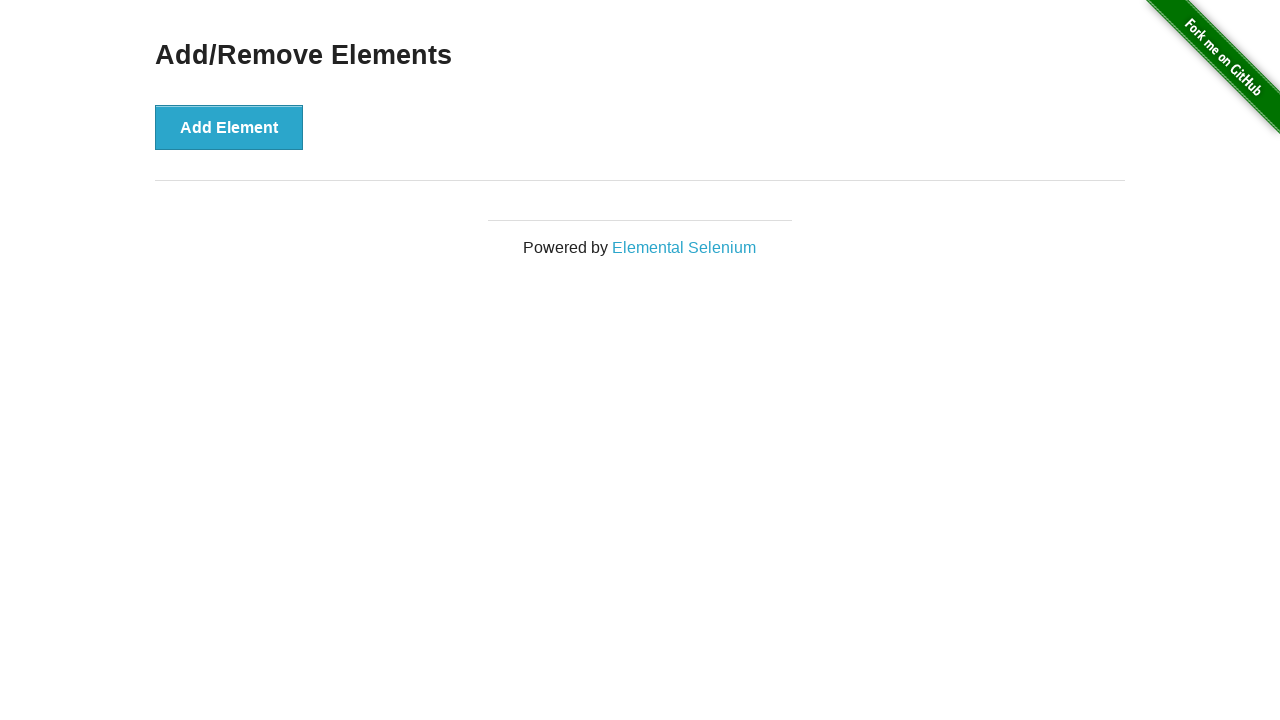

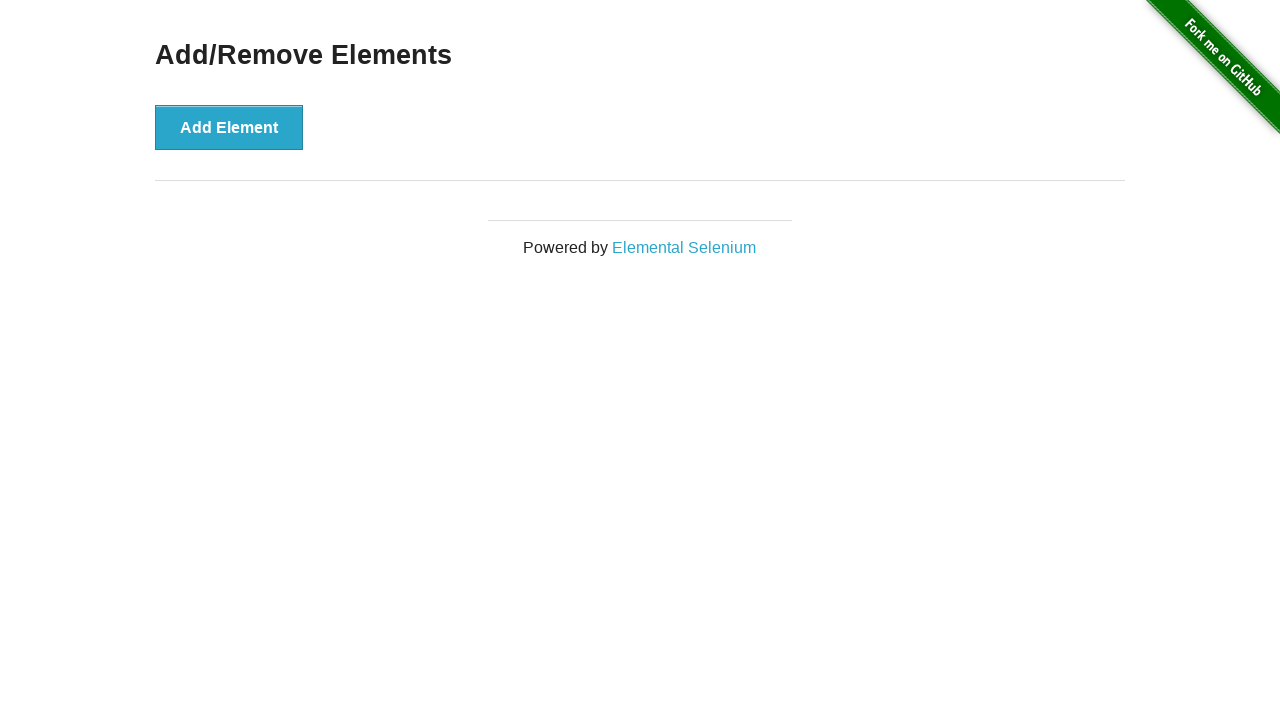